Tests filtering to show only completed items

Starting URL: https://demo.playwright.dev/todomvc

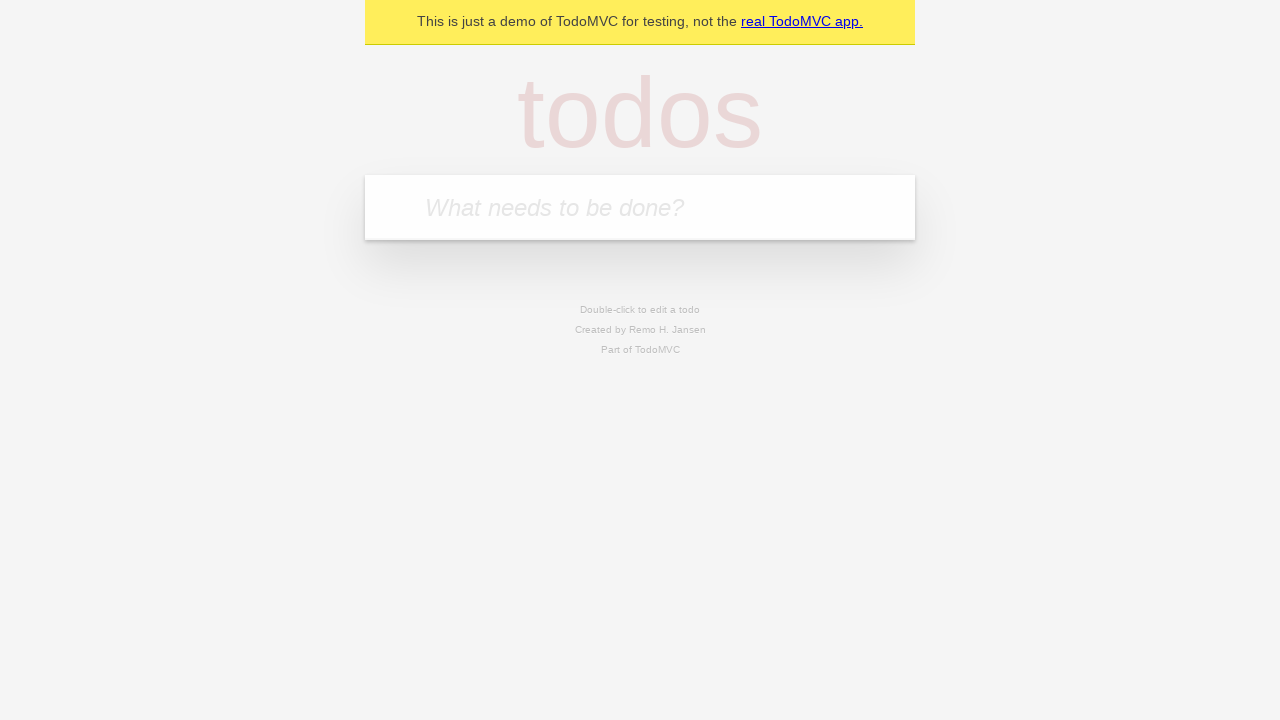

Filled todo input field with 'buy some cheese' on internal:attr=[placeholder="What needs to be done?"i]
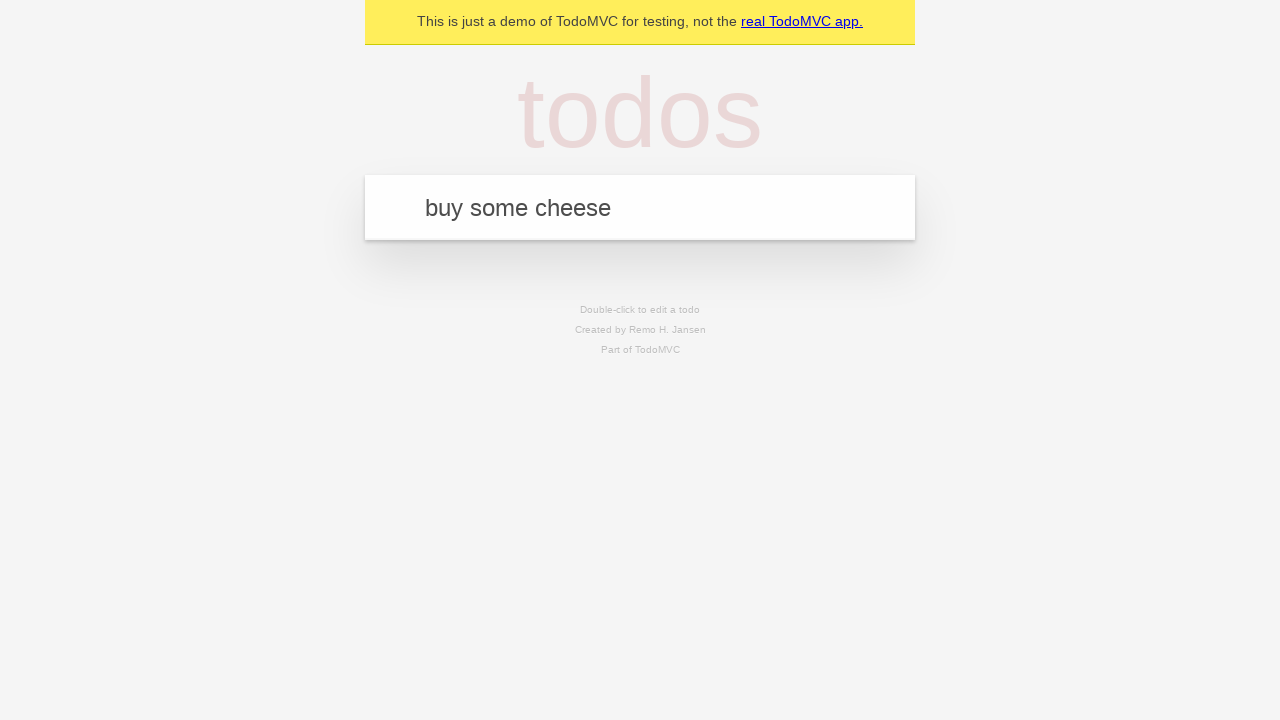

Pressed Enter to create todo 'buy some cheese' on internal:attr=[placeholder="What needs to be done?"i]
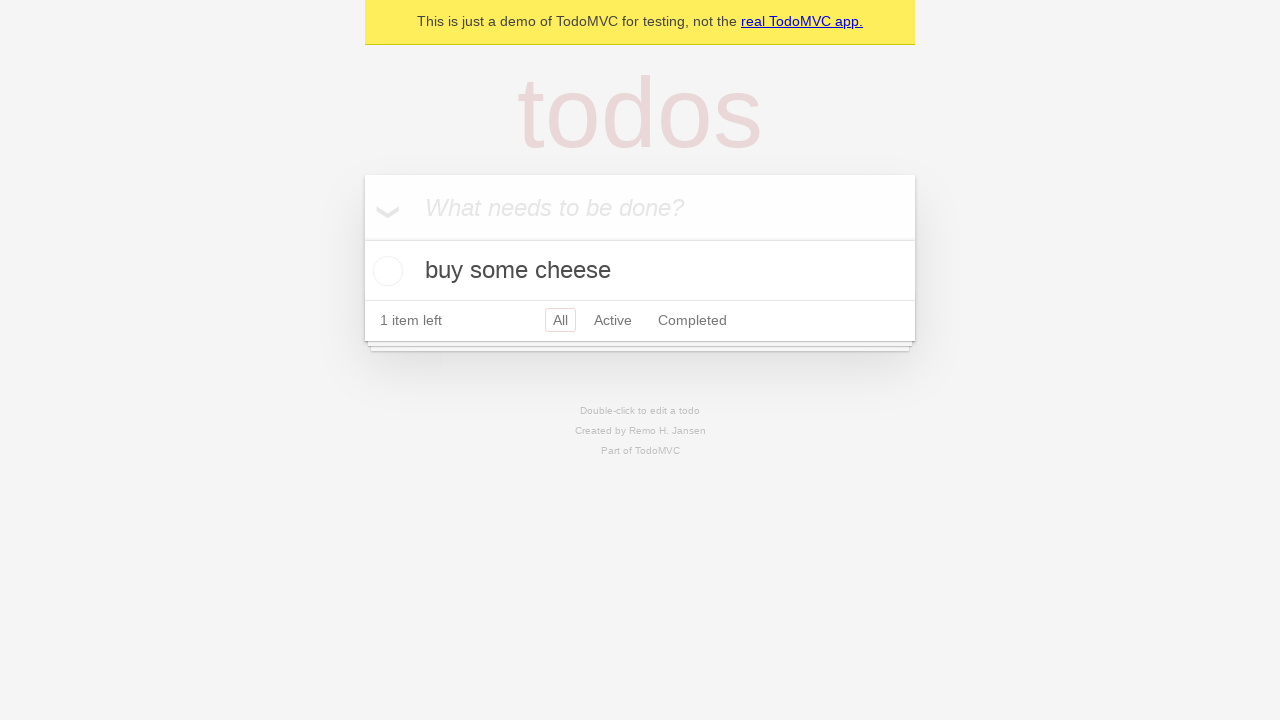

Filled todo input field with 'feed the cat' on internal:attr=[placeholder="What needs to be done?"i]
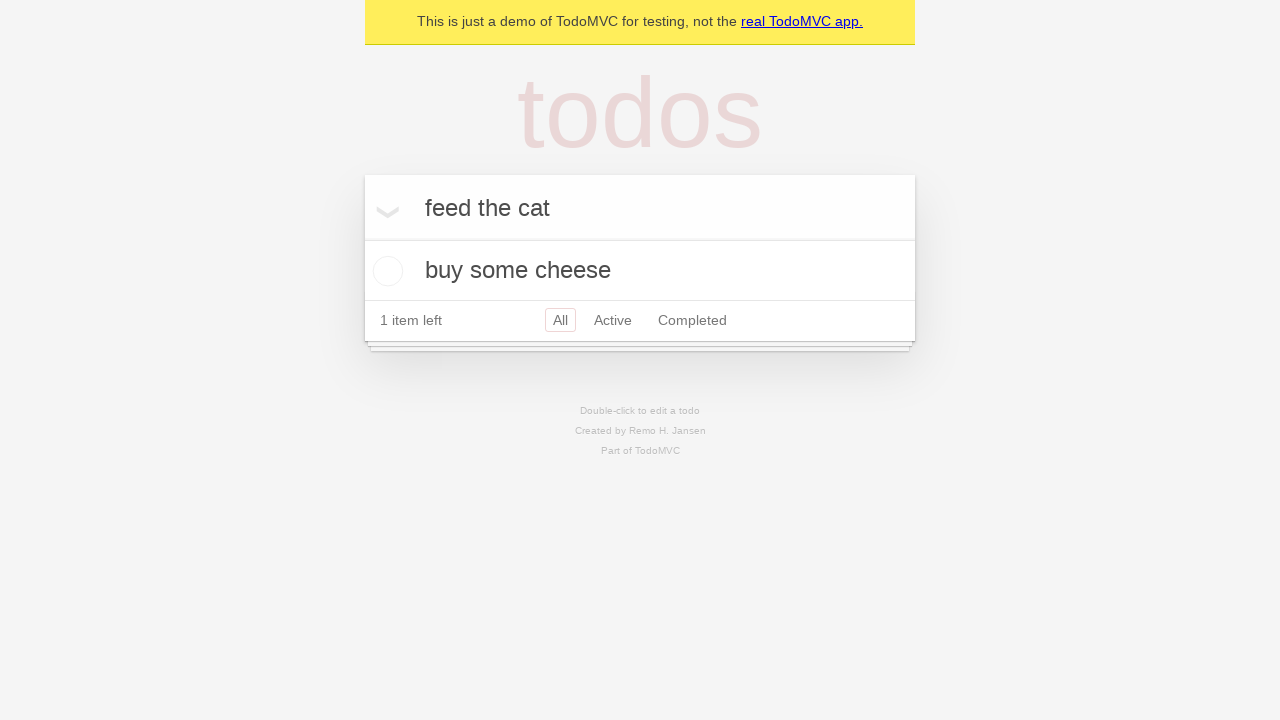

Pressed Enter to create todo 'feed the cat' on internal:attr=[placeholder="What needs to be done?"i]
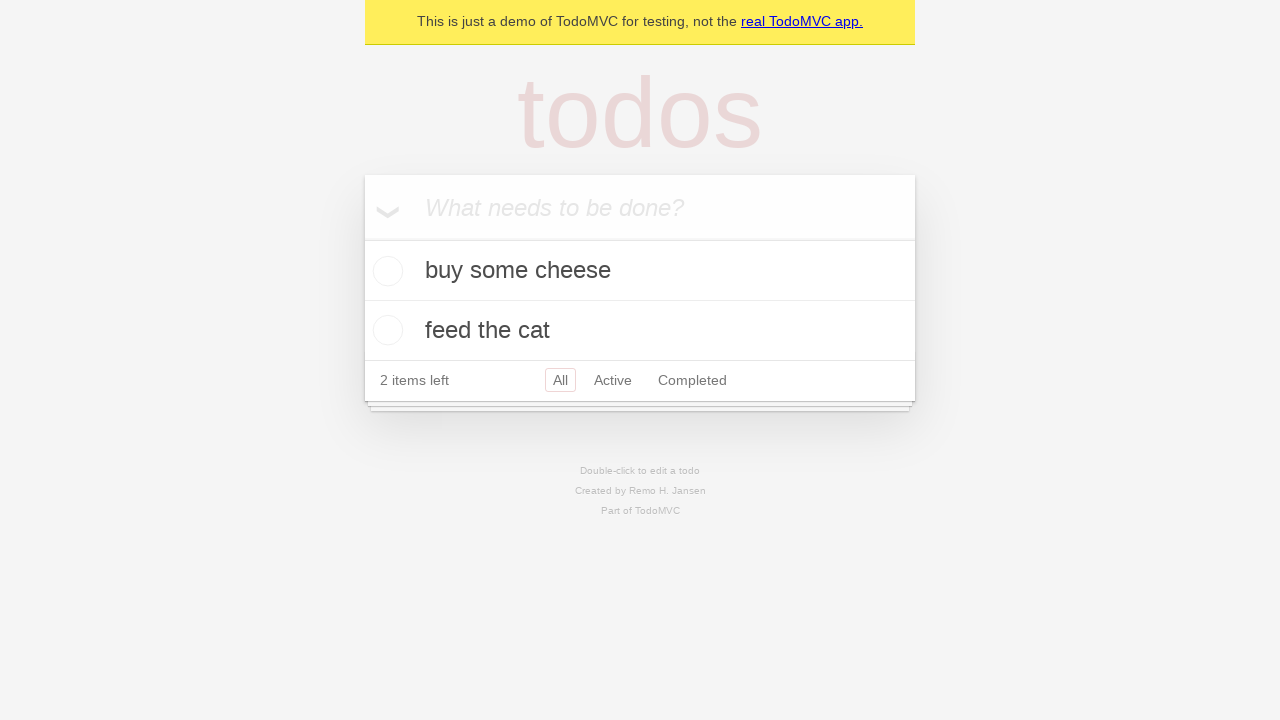

Filled todo input field with 'book a doctors appointment' on internal:attr=[placeholder="What needs to be done?"i]
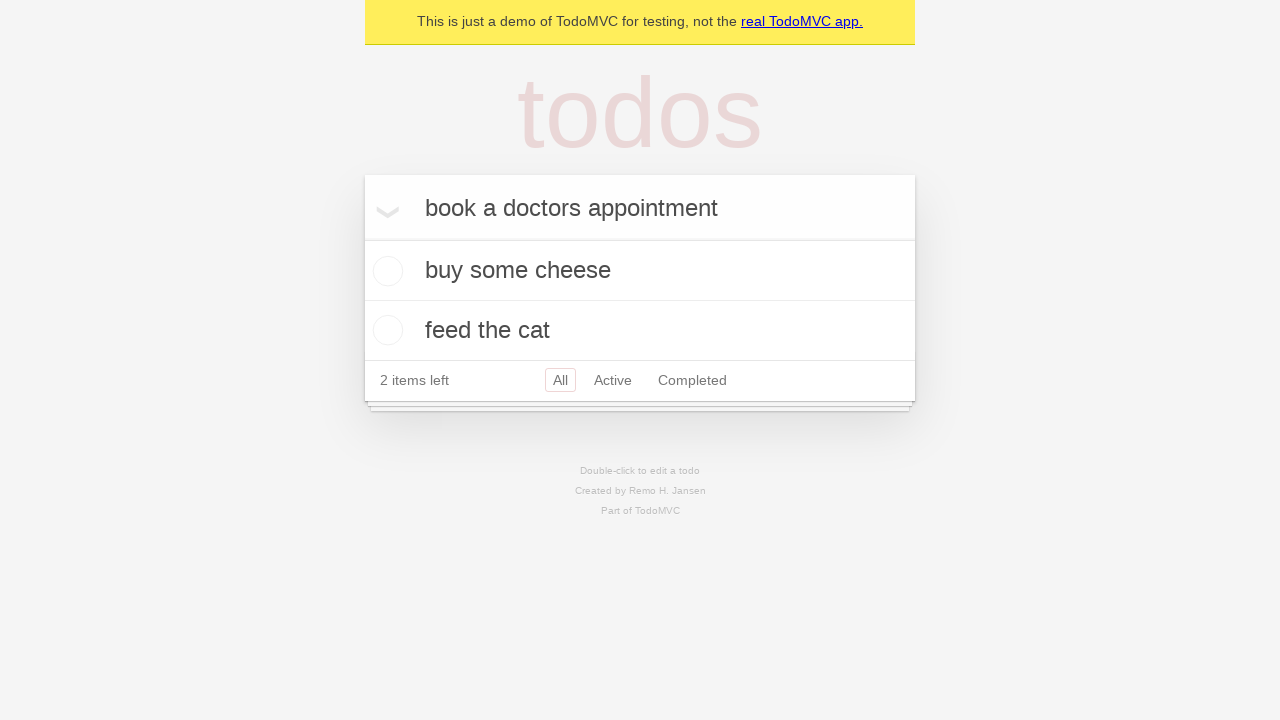

Pressed Enter to create todo 'book a doctors appointment' on internal:attr=[placeholder="What needs to be done?"i]
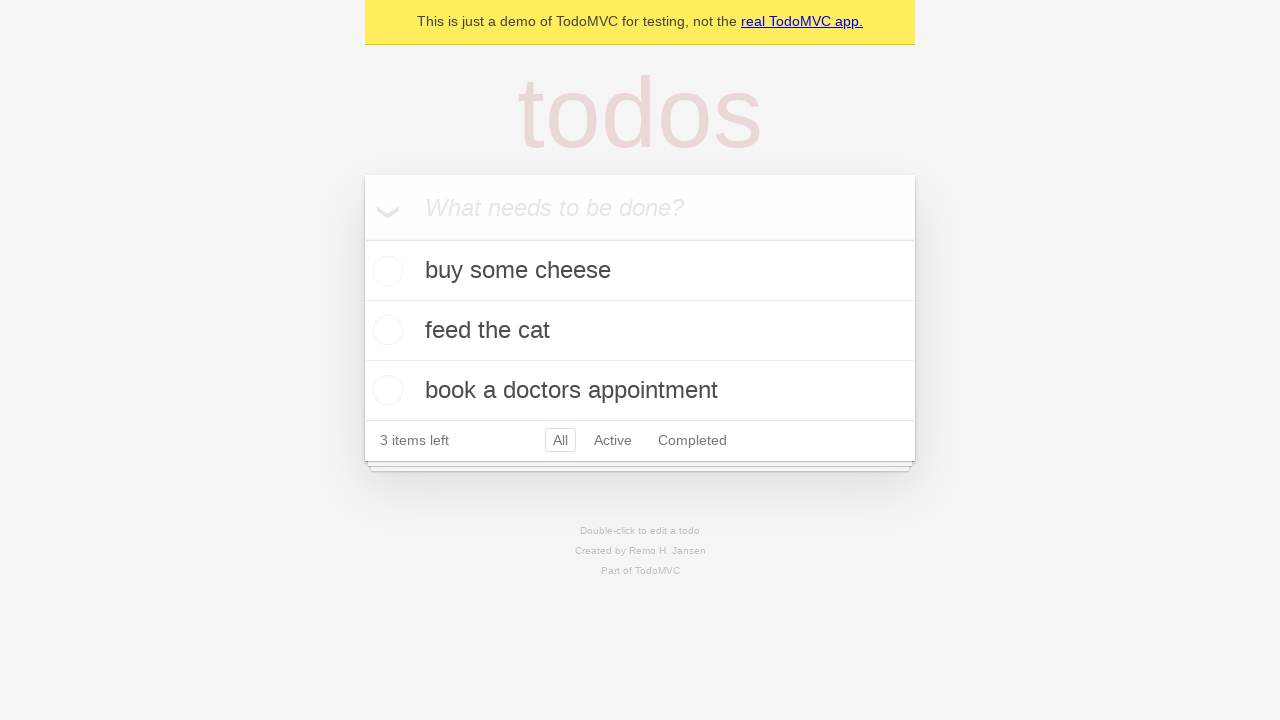

Checked the second todo item to mark it as completed at (385, 330) on internal:testid=[data-testid="todo-item"s] >> nth=1 >> internal:role=checkbox
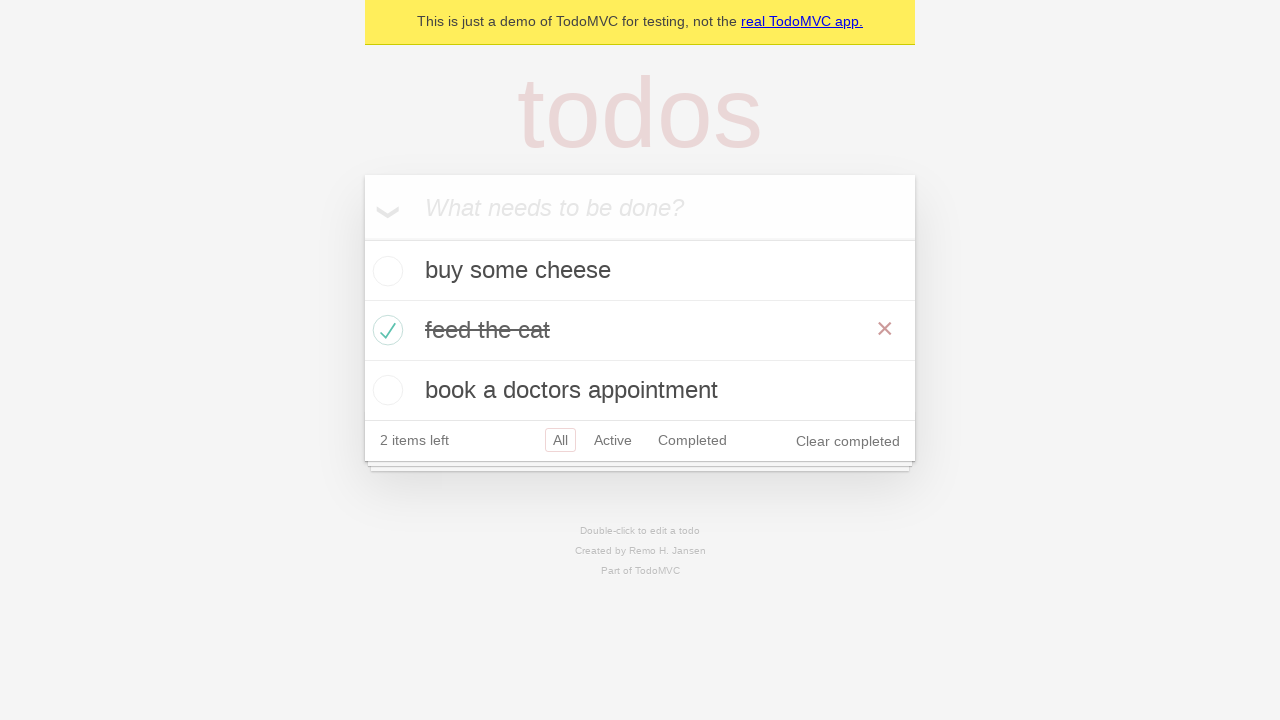

Clicked Completed filter to display only completed items at (692, 440) on internal:role=link[name="Completed"i]
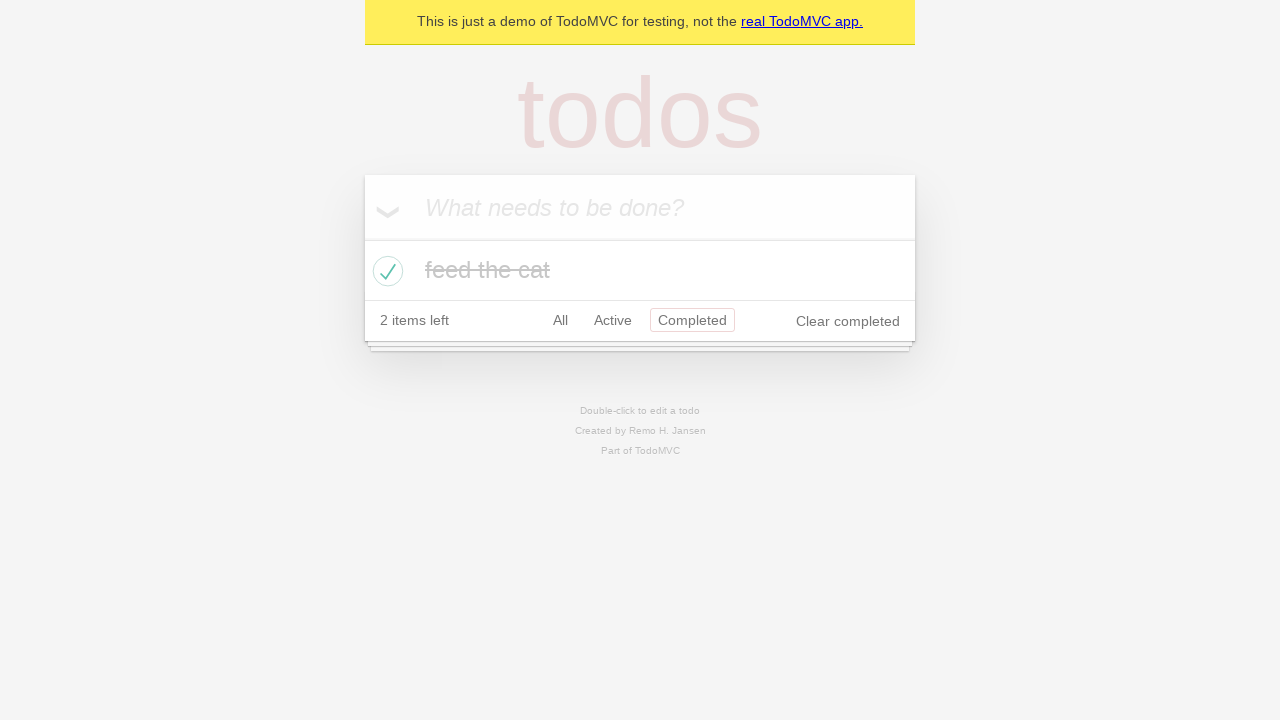

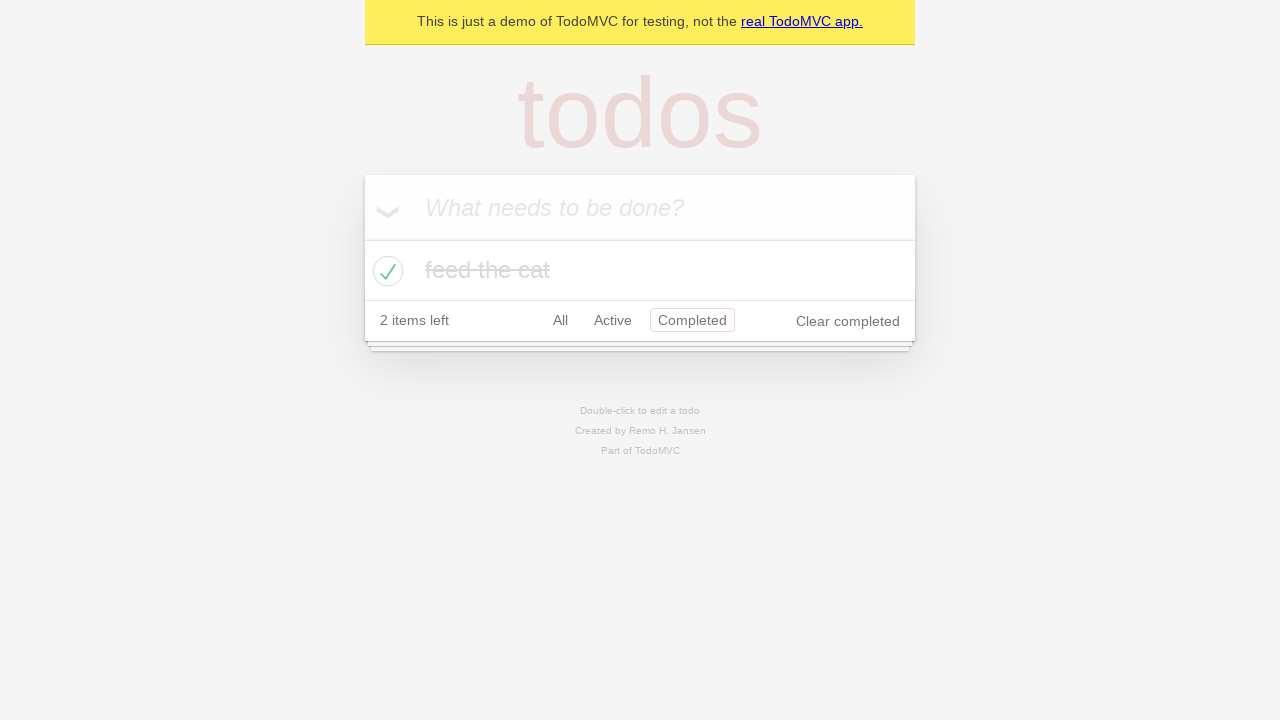